Tests multiple iframe navigation by scrolling to frame2, switching between frames, and verifying content in frame1

Starting URL: https://demoqa.com/frames

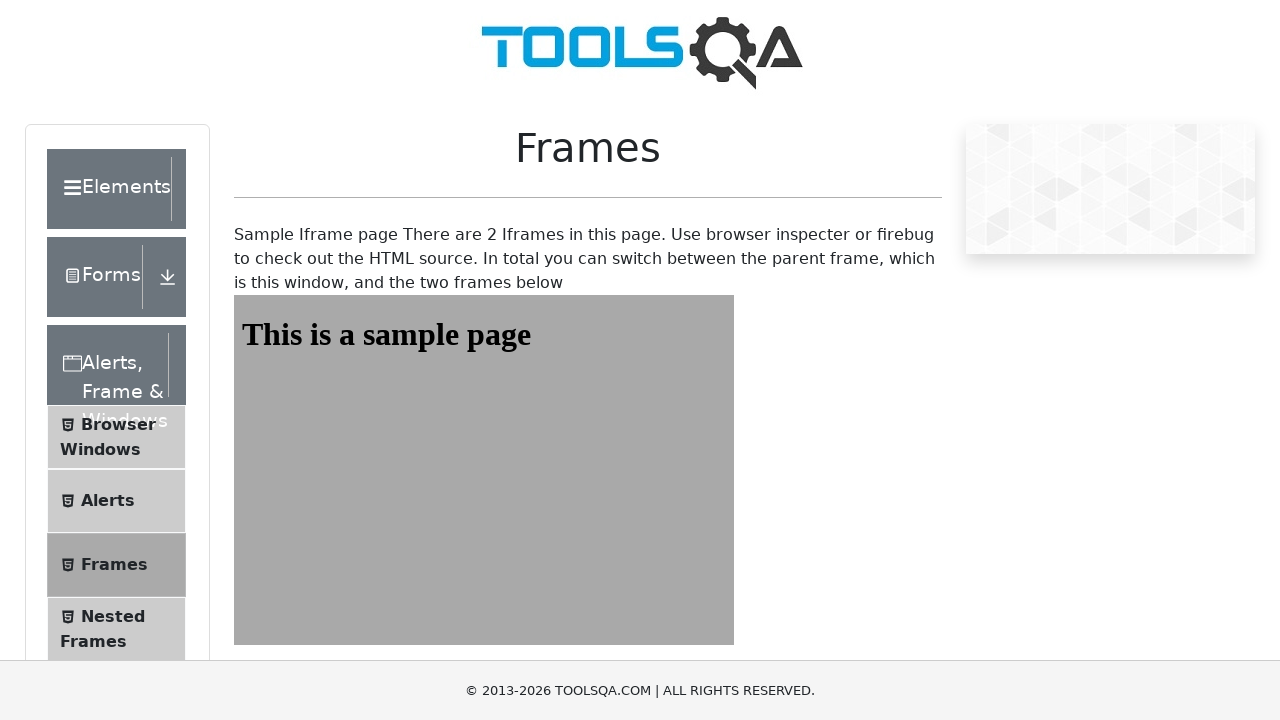

Navigated to DemoQA frames test page
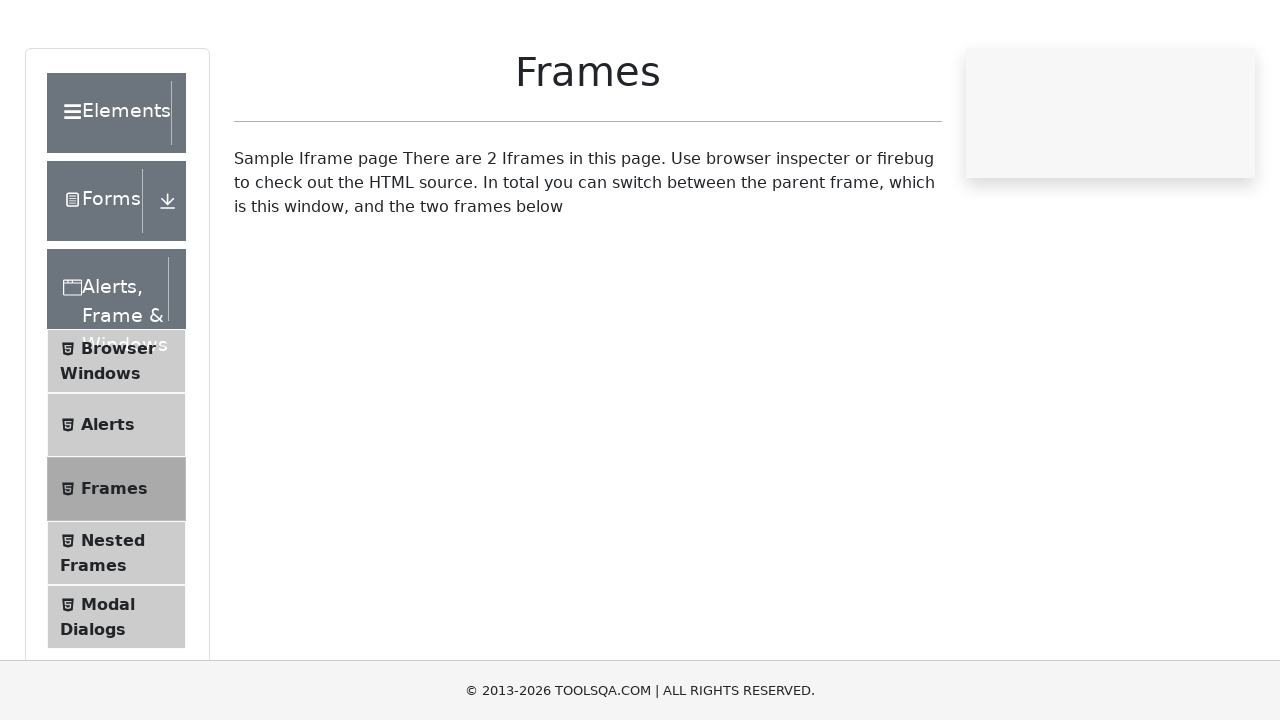

Scrolled frame2 into view
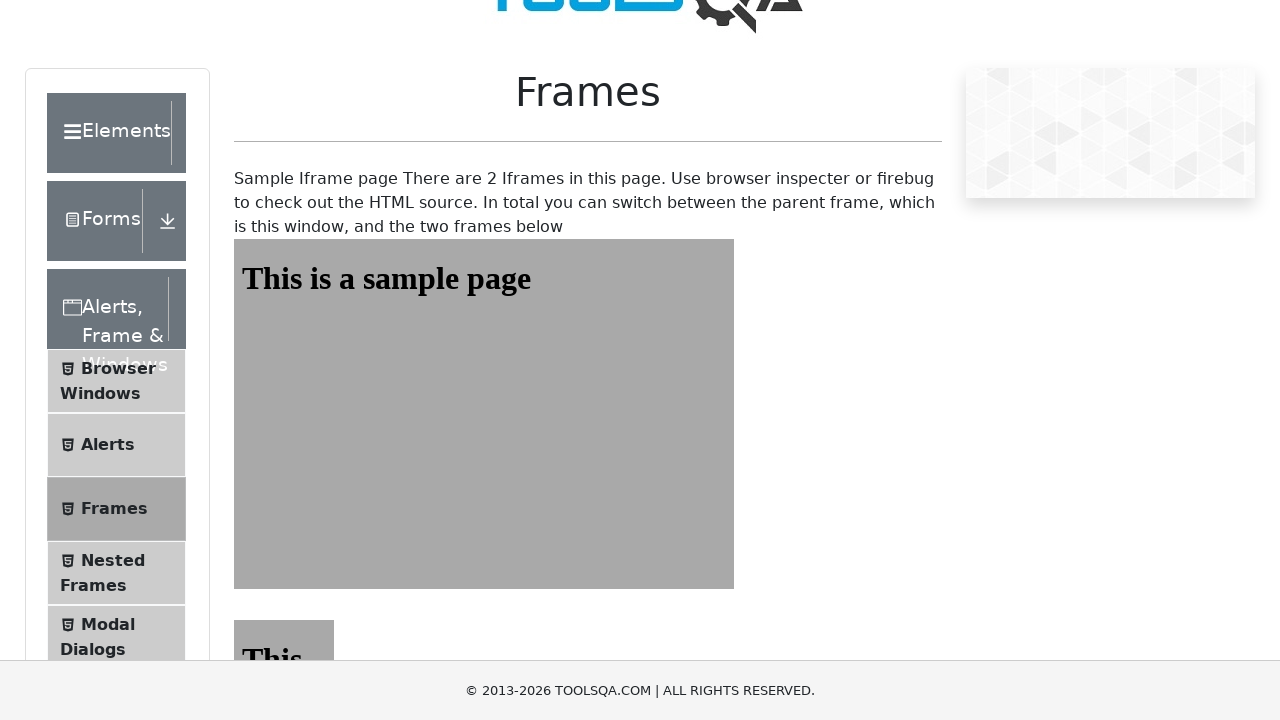

Switched to frame1 context
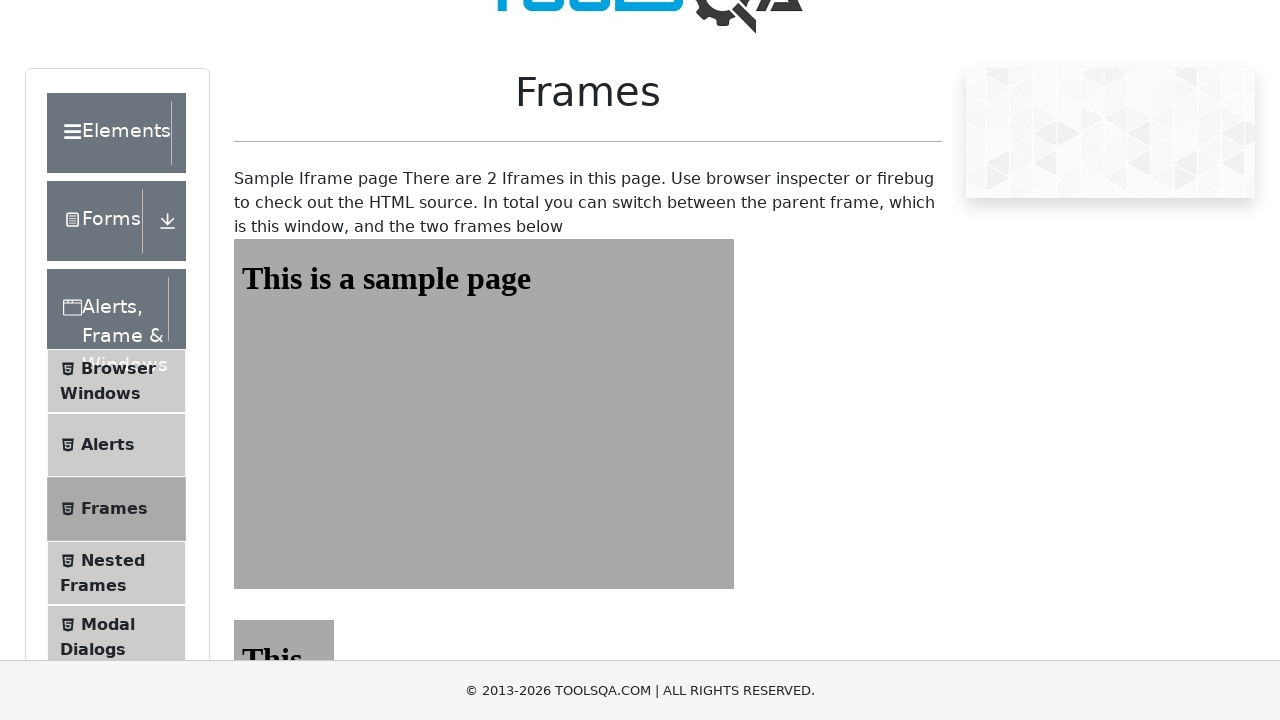

Verified sample heading is present in frame1
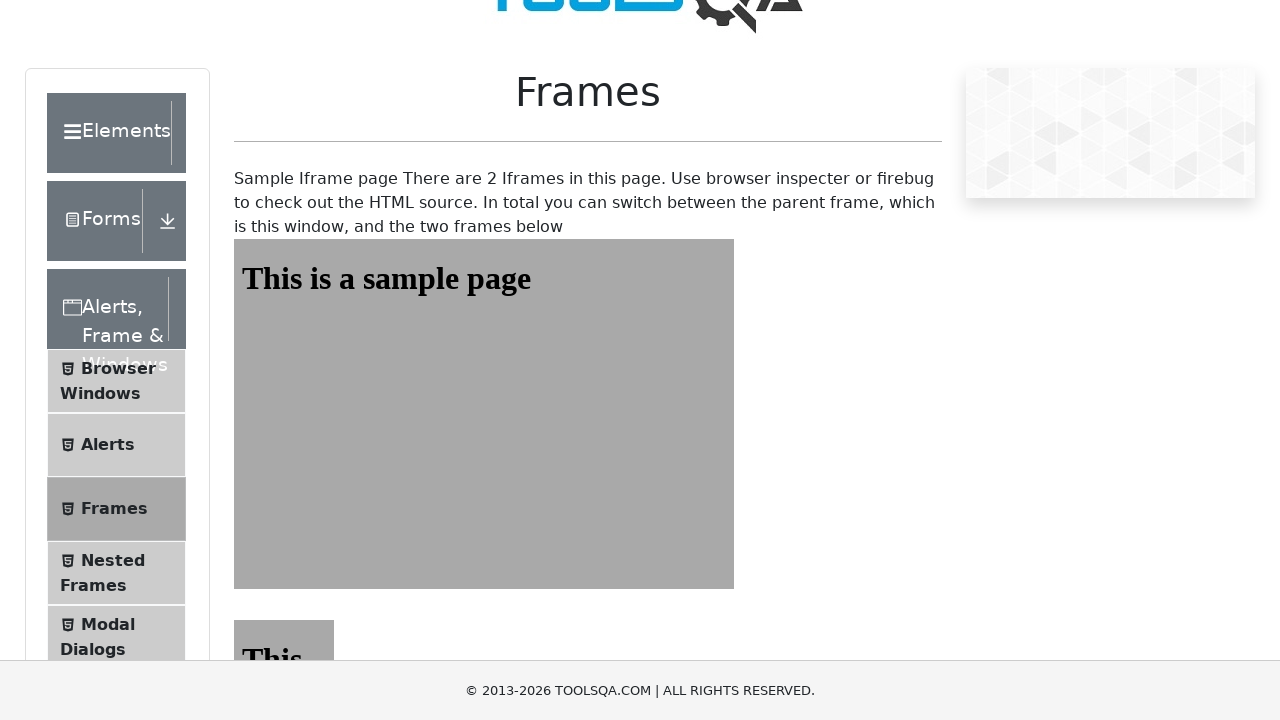

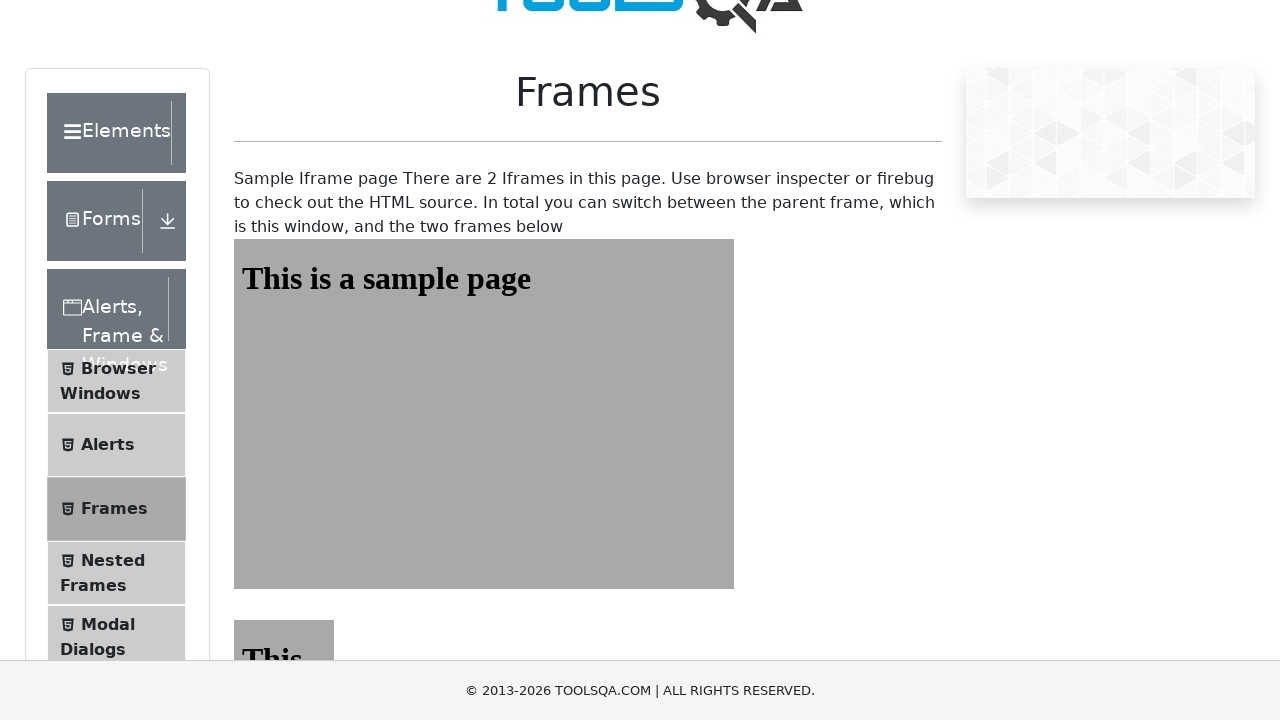